Tests alert functionality by entering a name in a text field, clicking the Alert button, and verifying the alert message contains the entered name.

Starting URL: https://rahulshettyacademy.com/AutomationPractice/

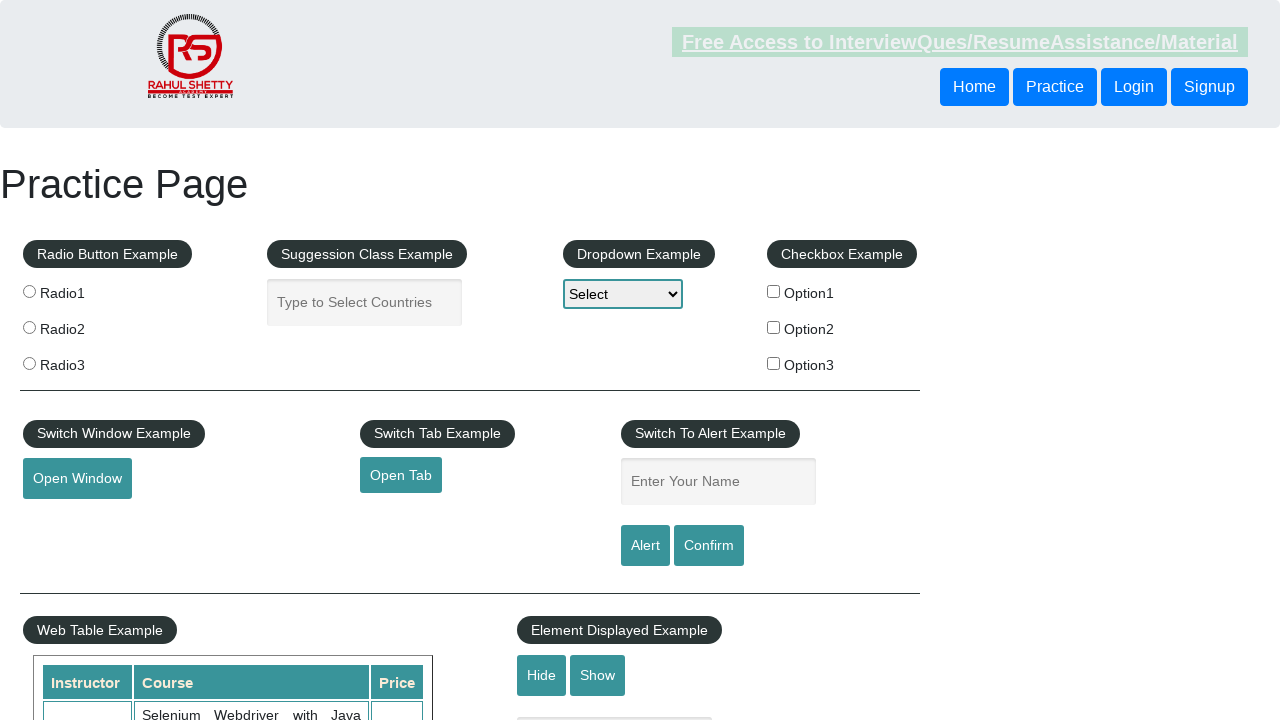

Waited for name input field to load
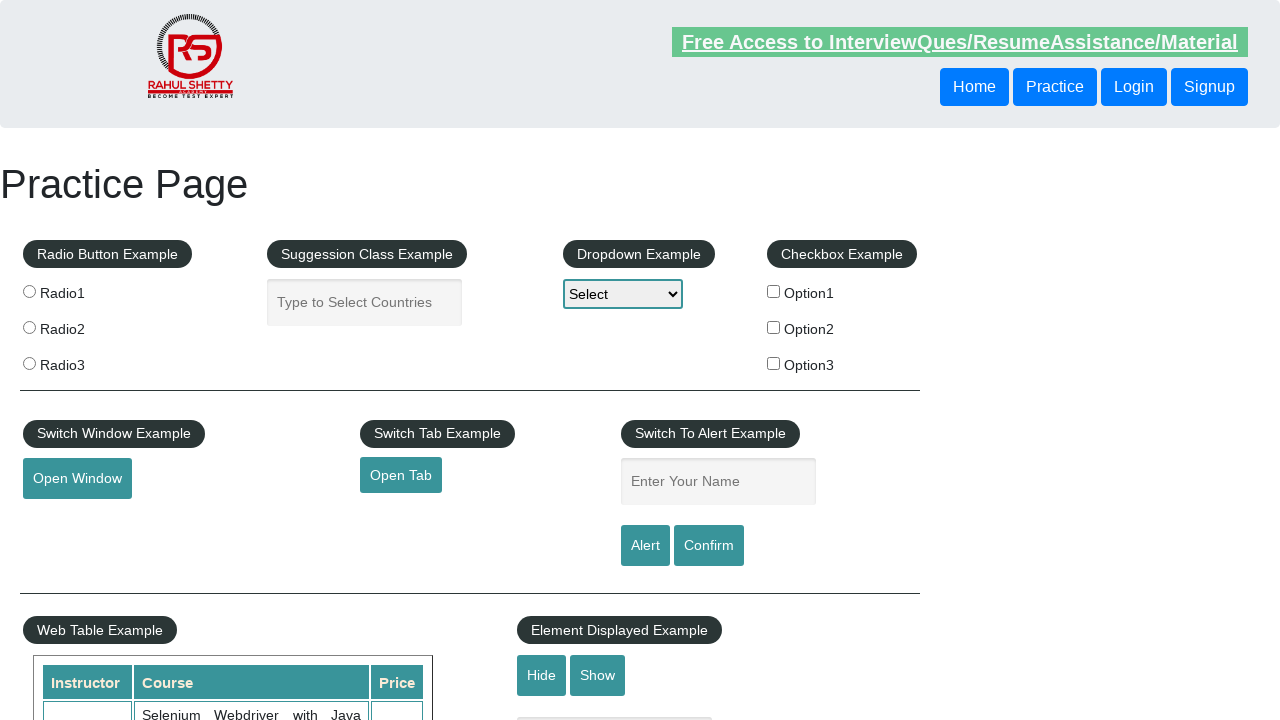

Filled name input field with 'Batman' on input[placeholder="Enter Your Name"]
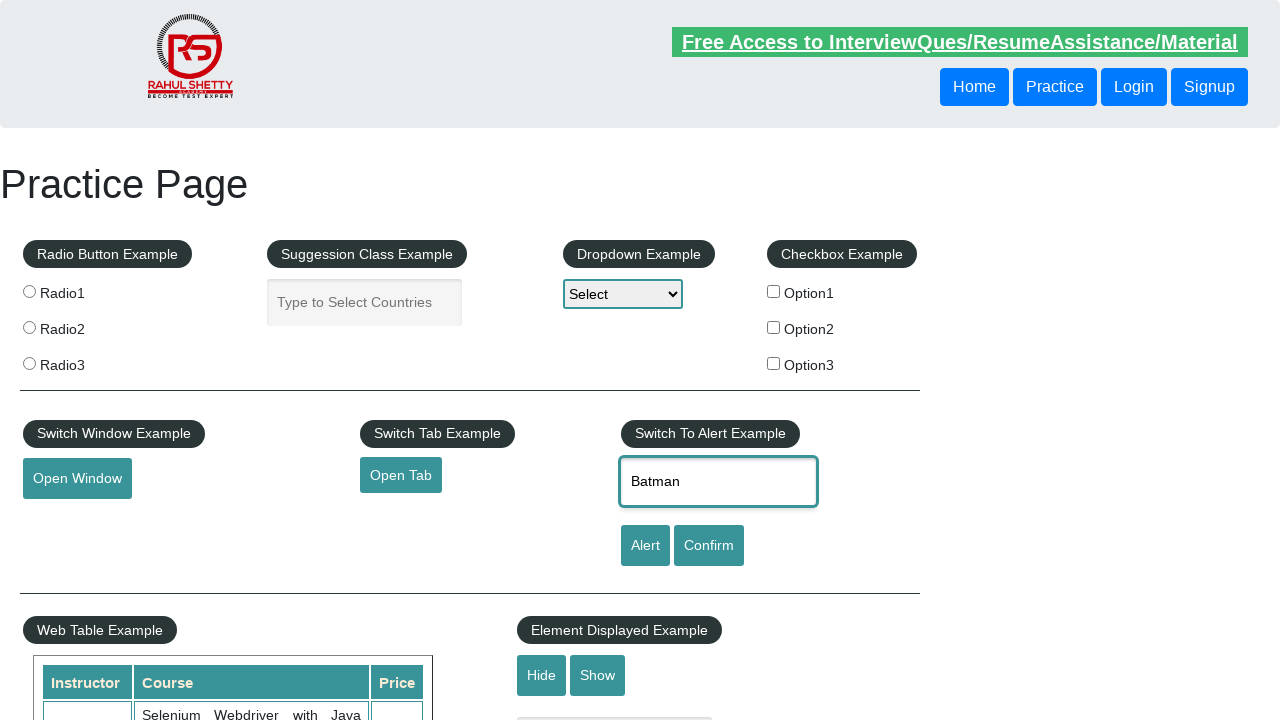

Set up dialog handler to verify and accept alert message
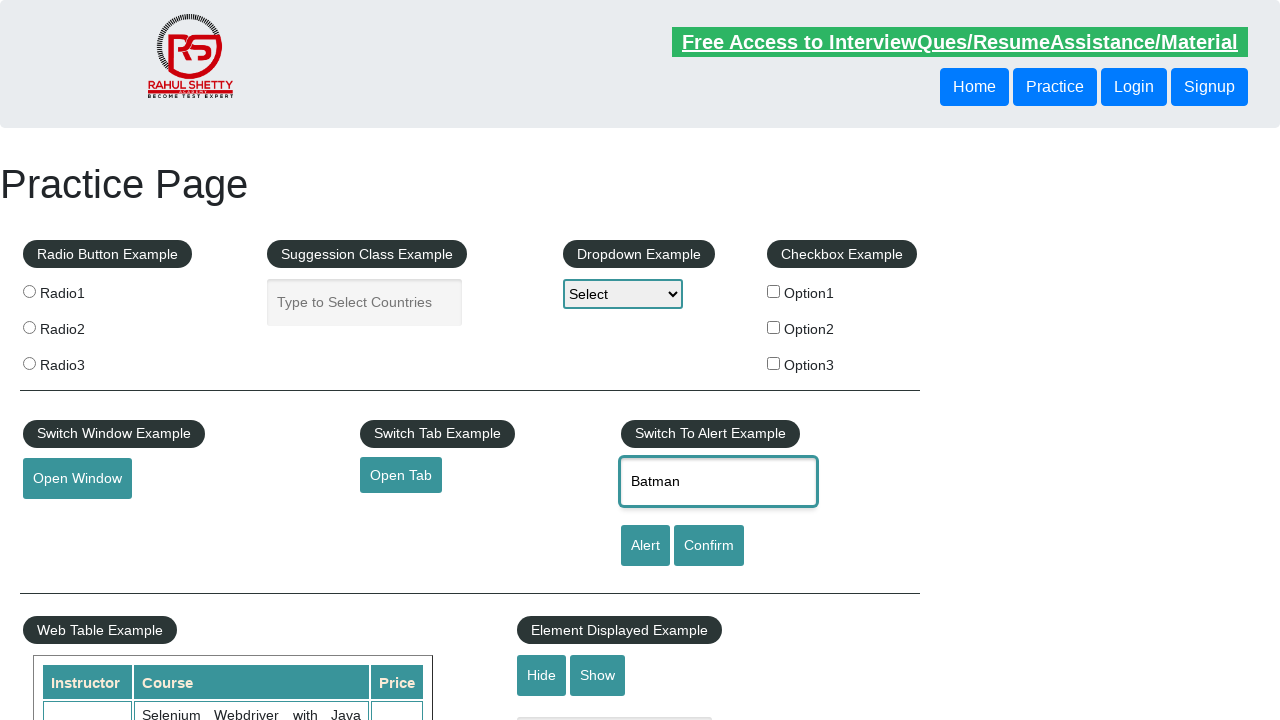

Clicked the Alert button to trigger alert dialog at (645, 546) on #alertbtn
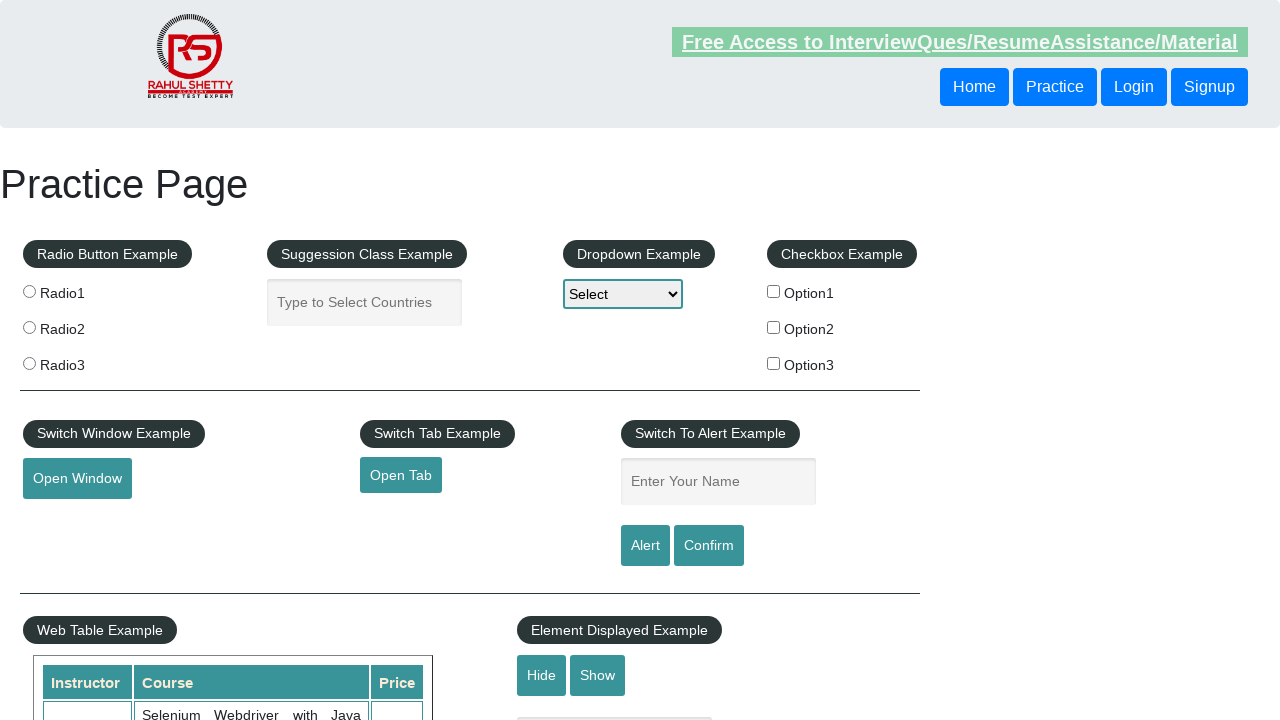

Waited for alert dialog to be processed
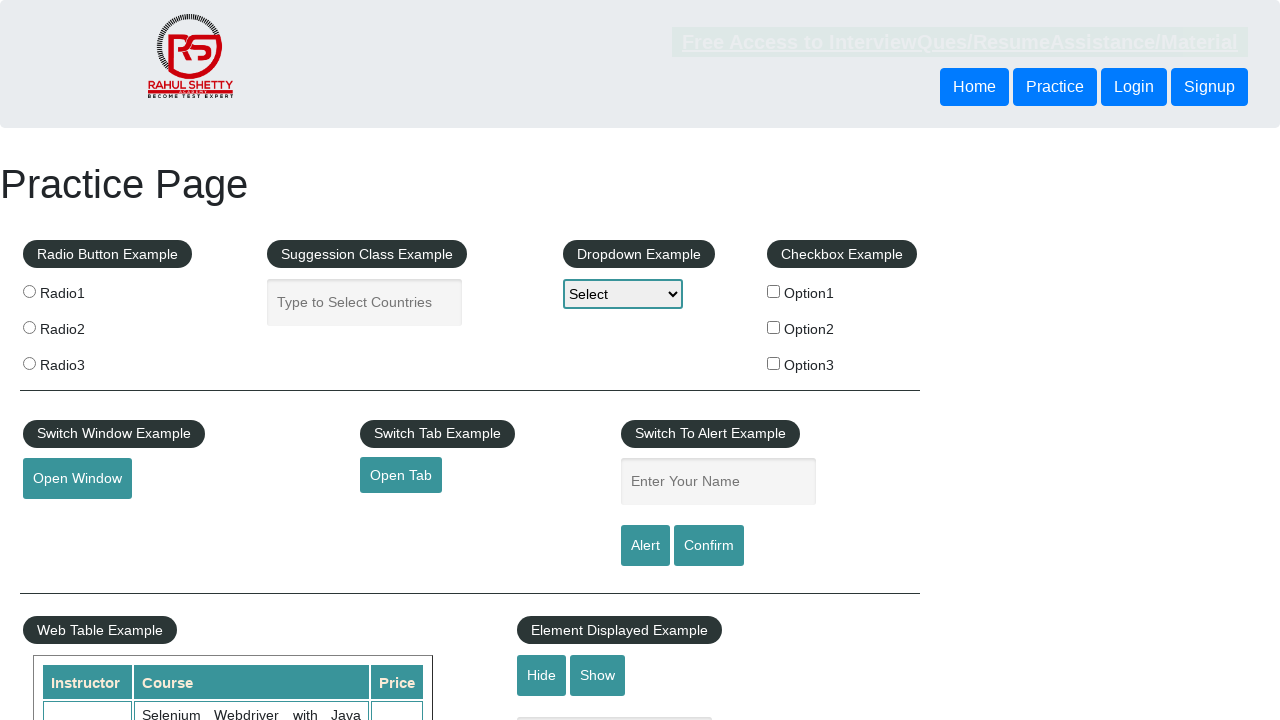

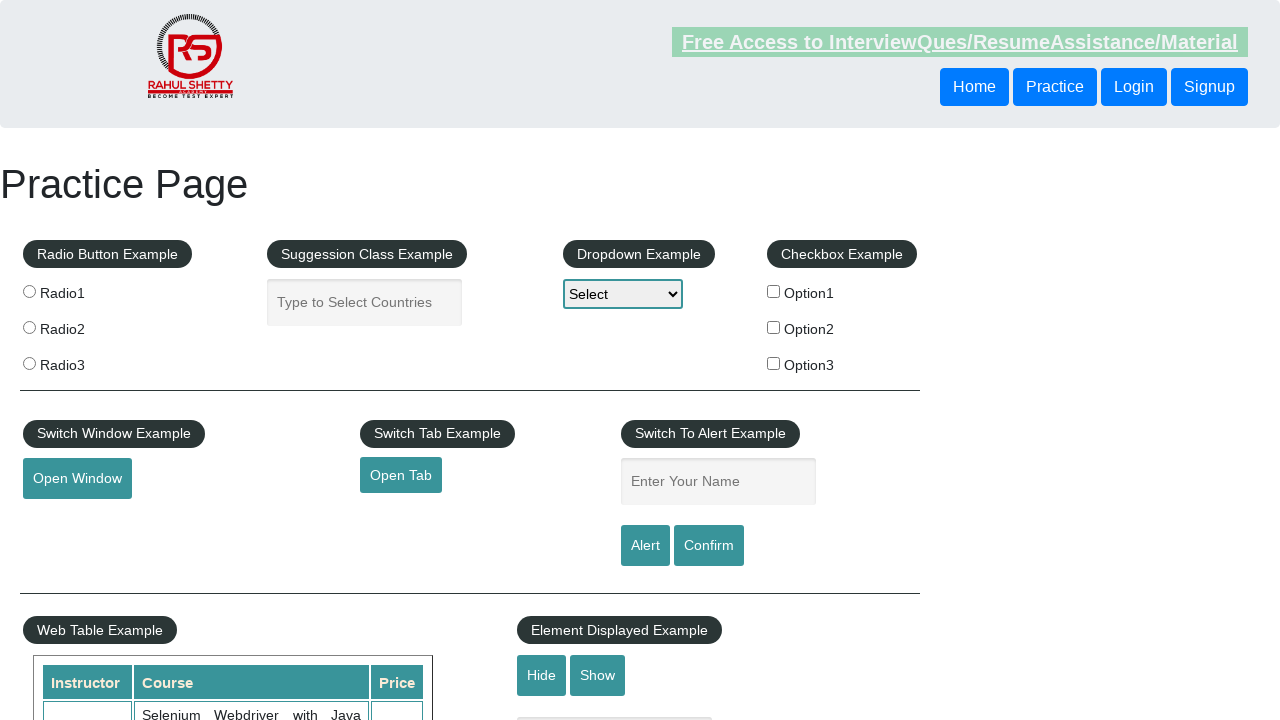